Tests alert handling by clicking a button, accepting a JavaScript alert dialog, then calculating a mathematical value based on page content and submitting it in a form

Starting URL: https://suninjuly.github.io/alert_accept.html

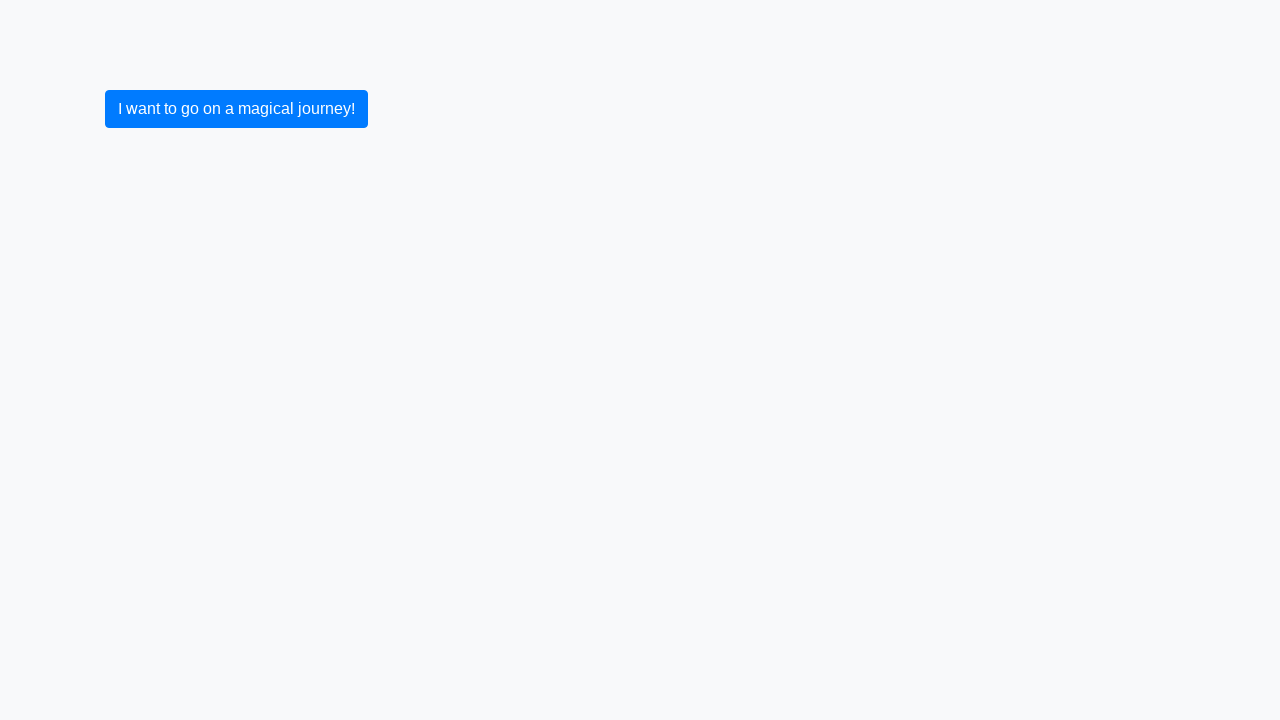

Set up dialog handler to accept JavaScript alerts
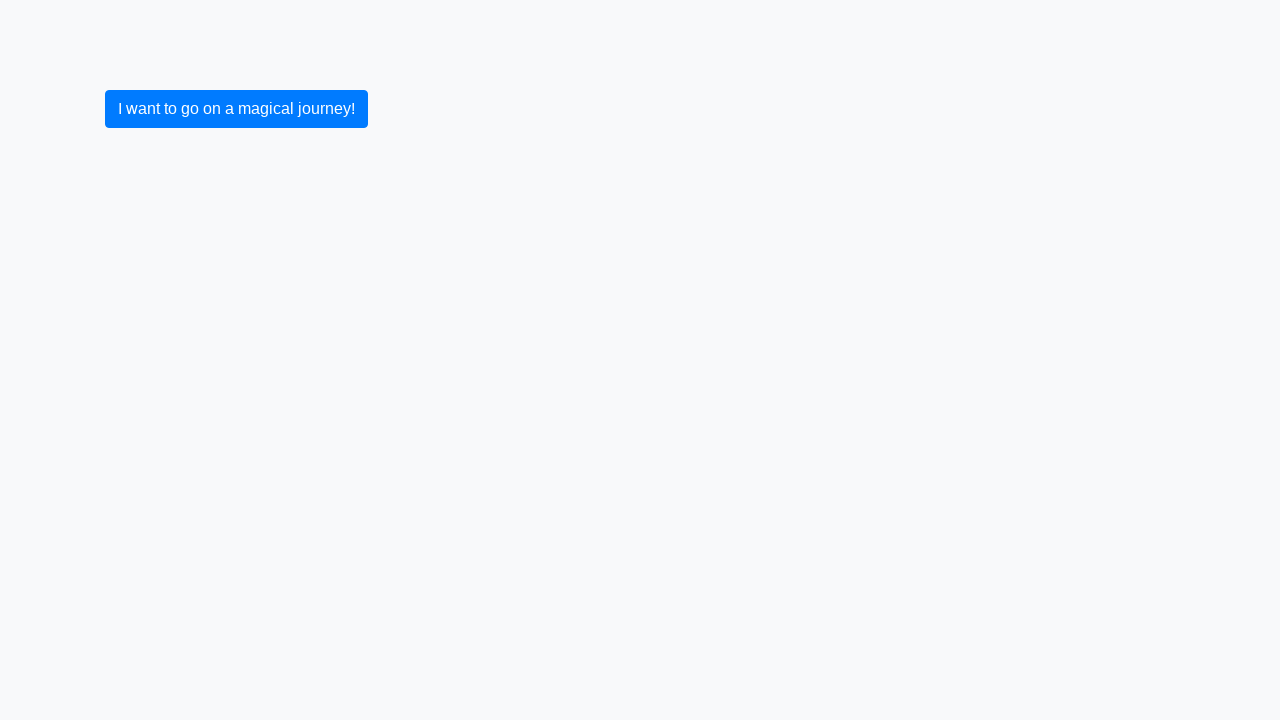

Clicked primary button to trigger JavaScript alert at (236, 109) on .btn-primary
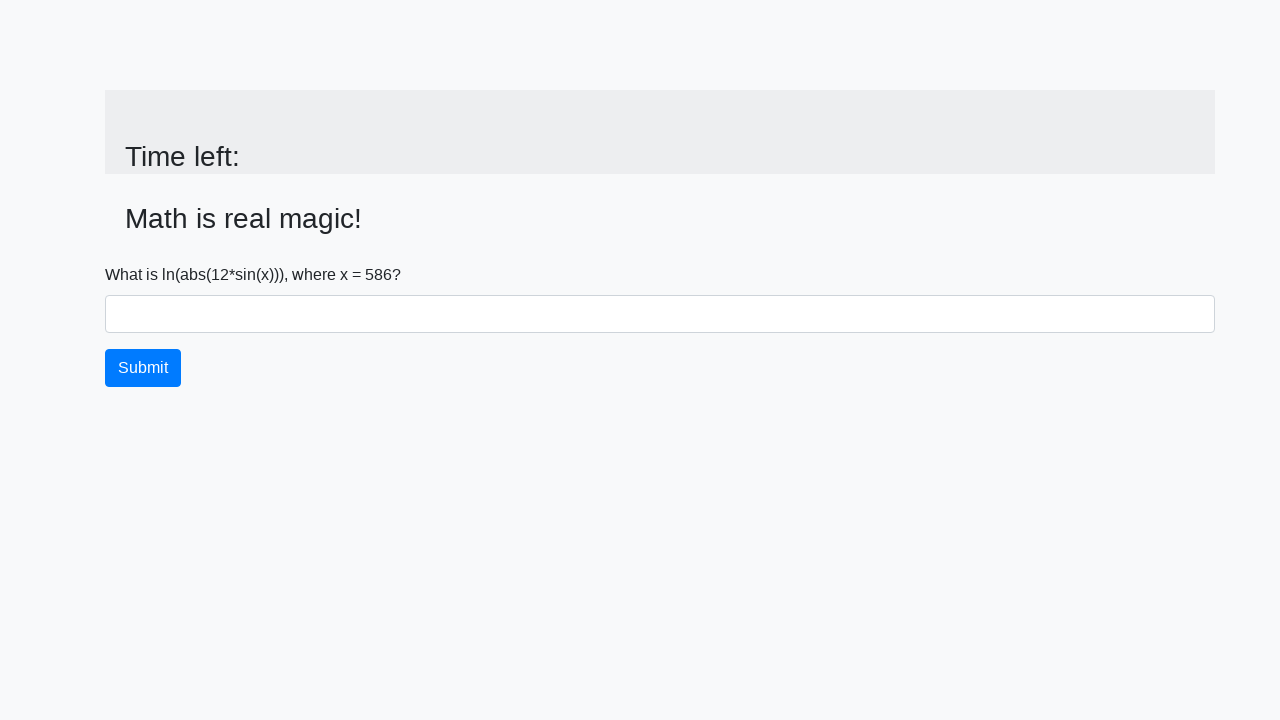

Retrieved x value from page: 586
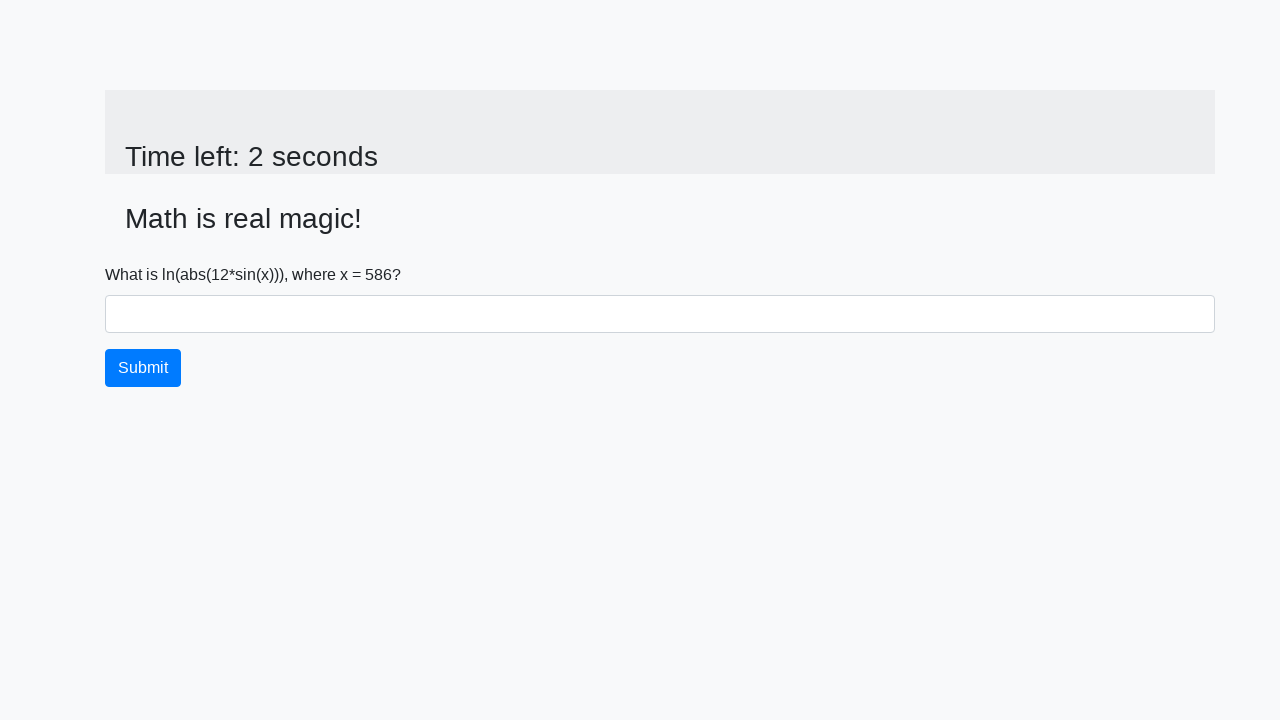

Calculated answer using mathematical formula: 2.4805786893863866
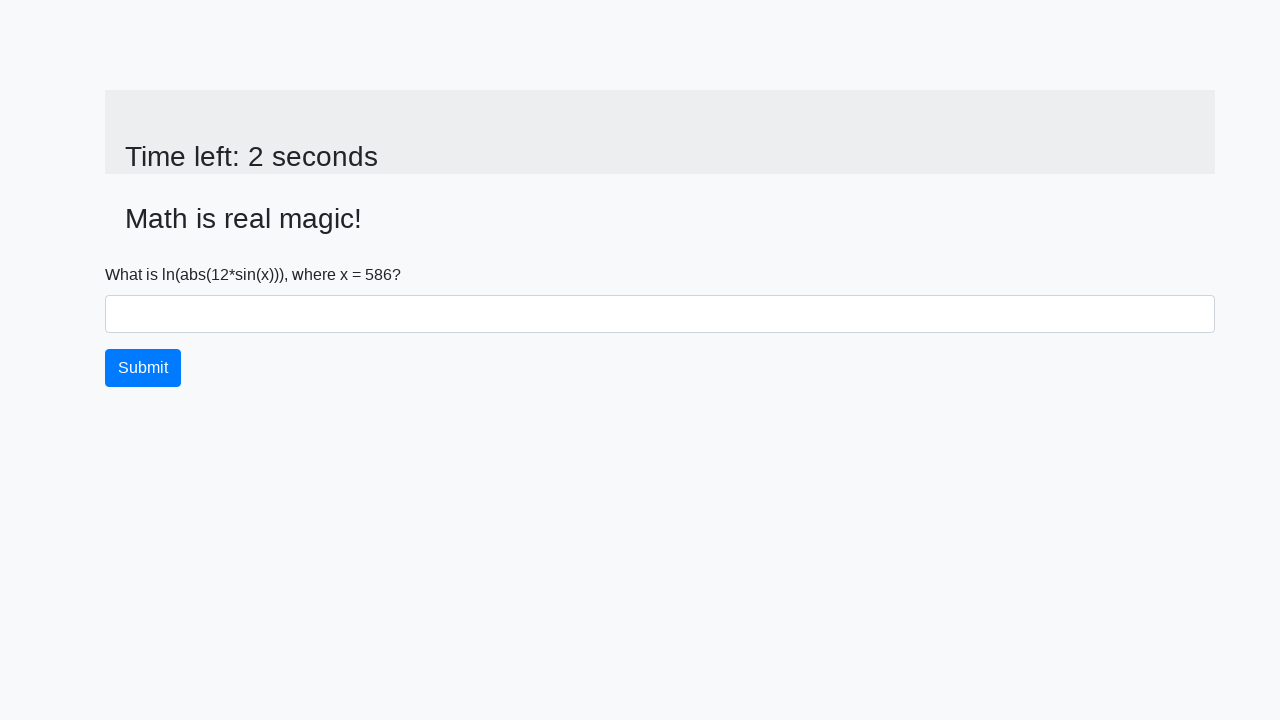

Filled answer field with calculated value: 2.4805786893863866 on #answer
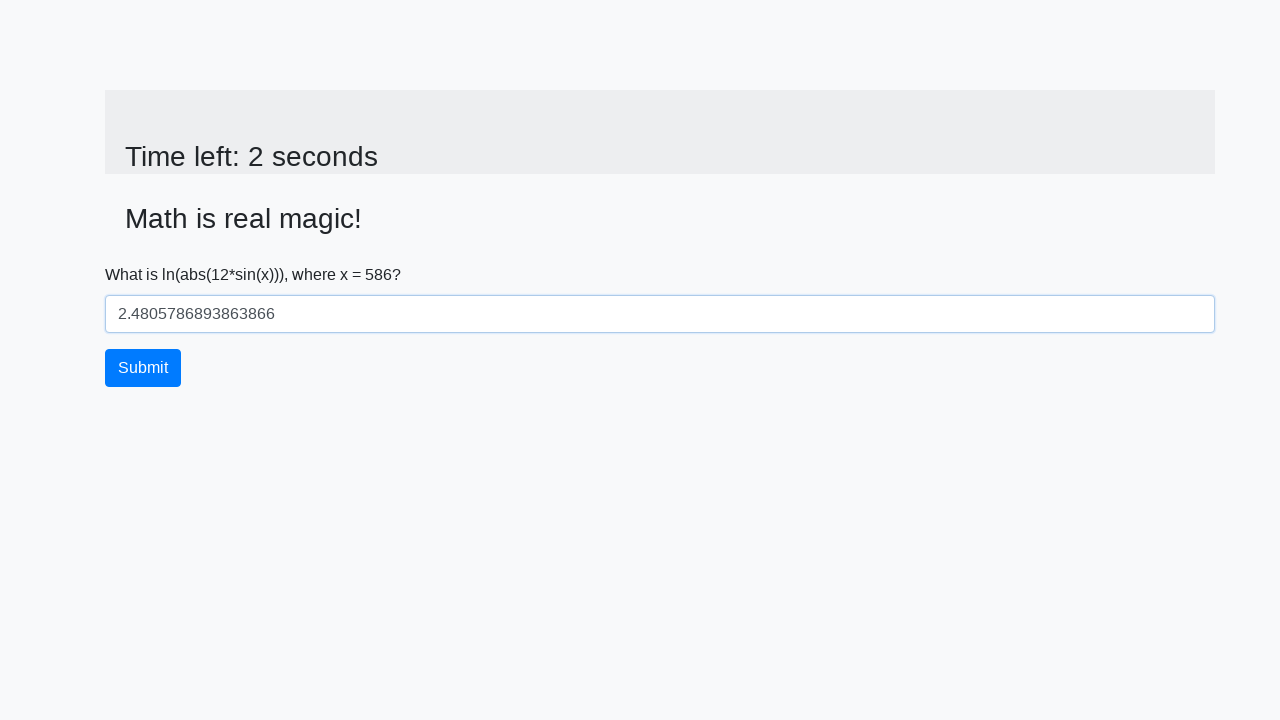

Clicked submit button to submit the form at (143, 368) on .btn-primary
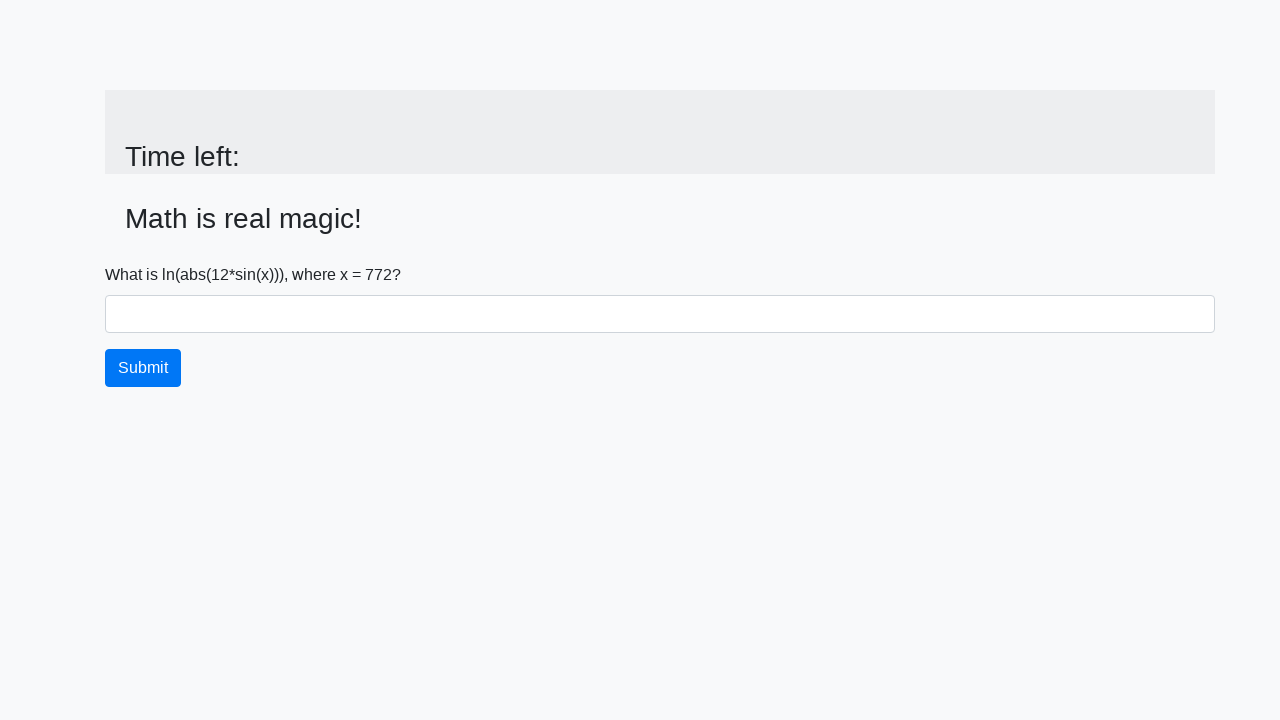

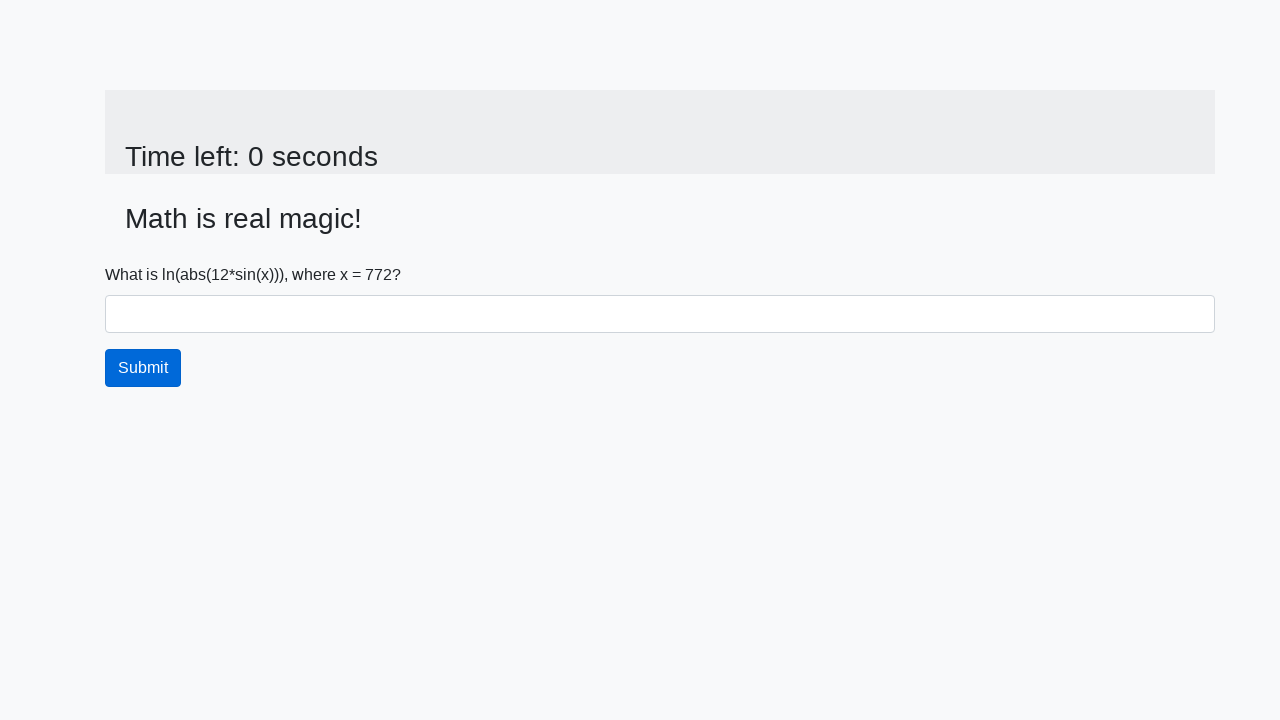